Tests various XPath locators by navigating through Elements to Text Box, filling in all form fields (name, email, current address, permanent address), submitting, and verifying all output values.

Starting URL: https://demoqa.com/

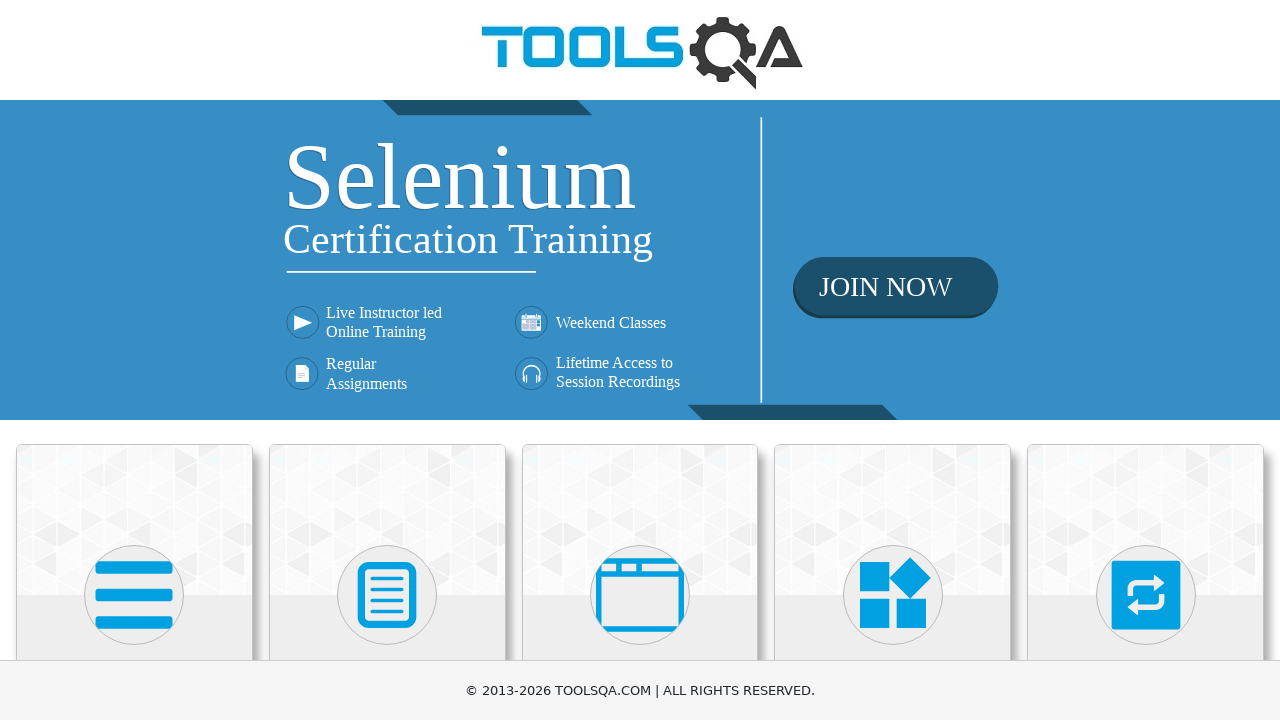

Clicked on Elements button at (134, 360) on xpath=//h5[1]
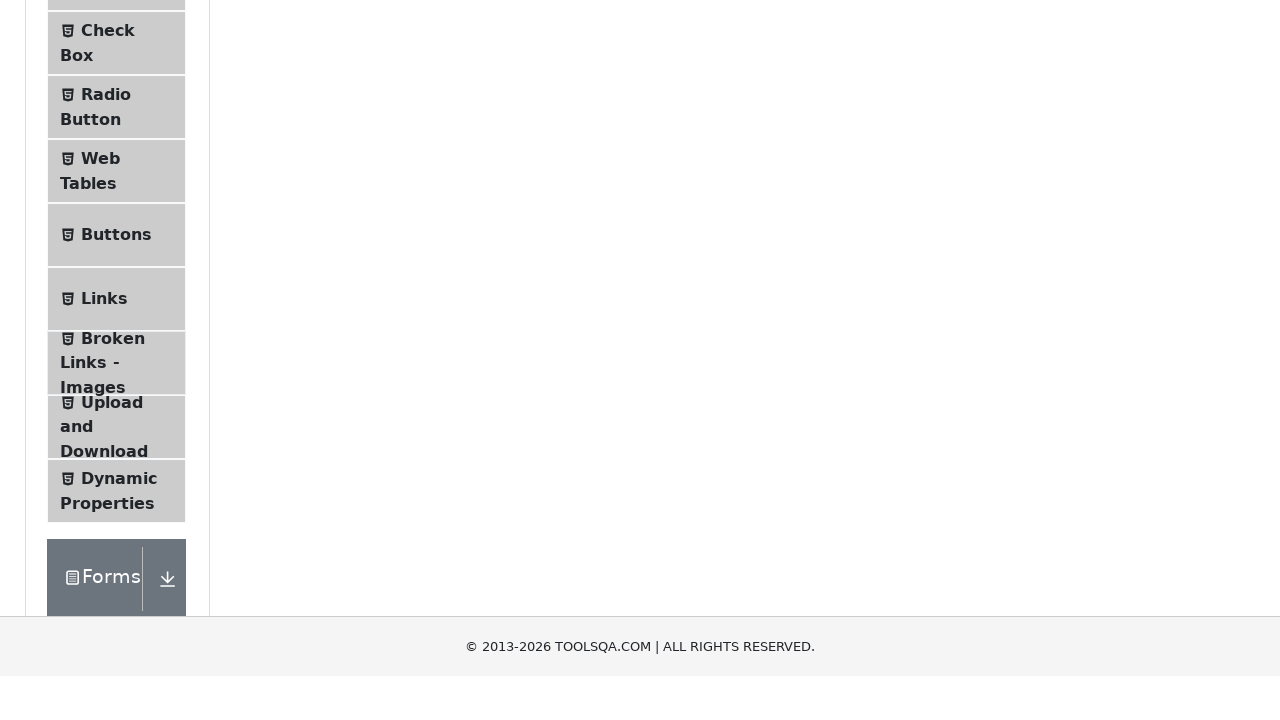

Clicked on Text Box tab at (119, 261) on xpath=//span[text()='Text Box']
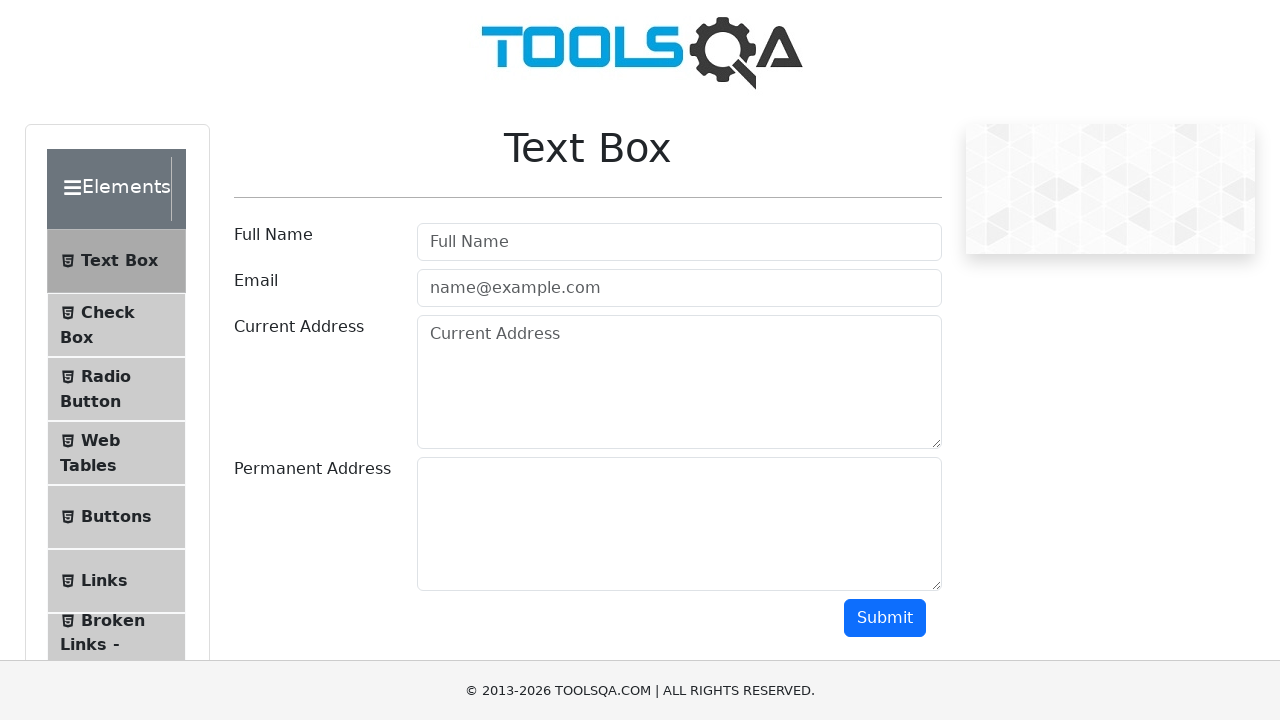

Filled in Full Name field with 'Nat' on xpath=//*[@placeholder='Full Name']
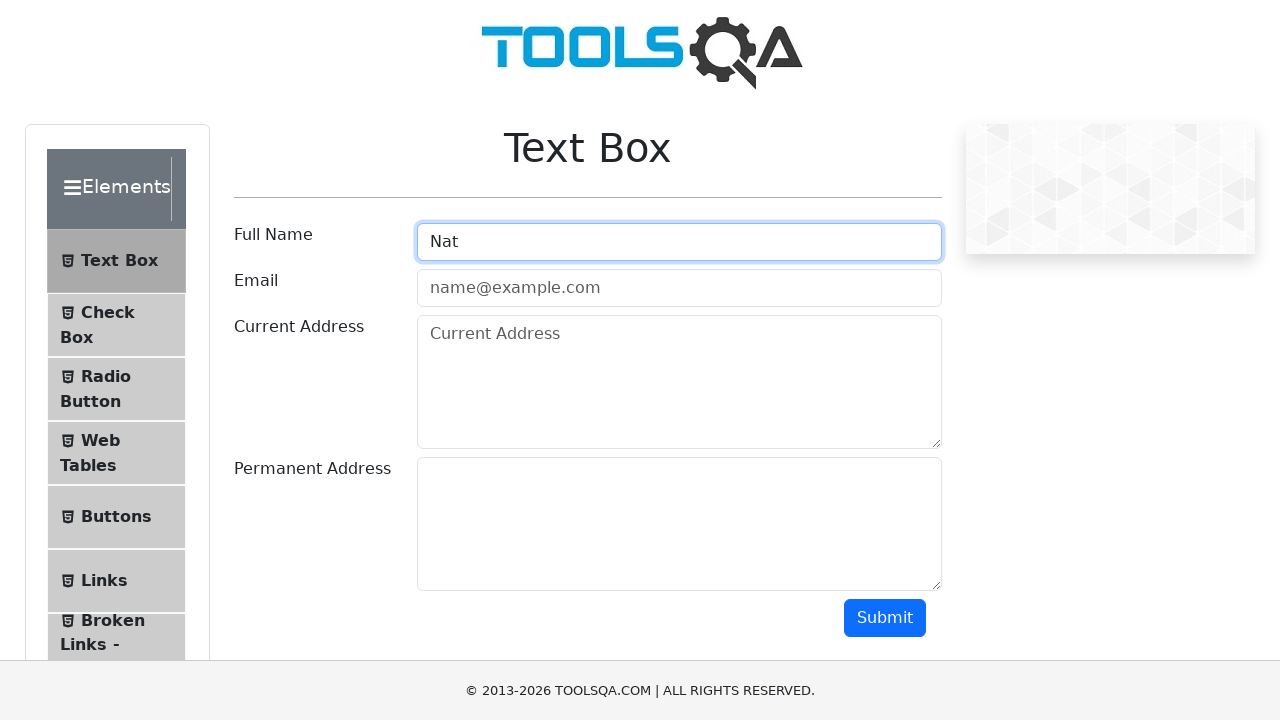

Filled in Email field with 'new@new.new' on #userEmail
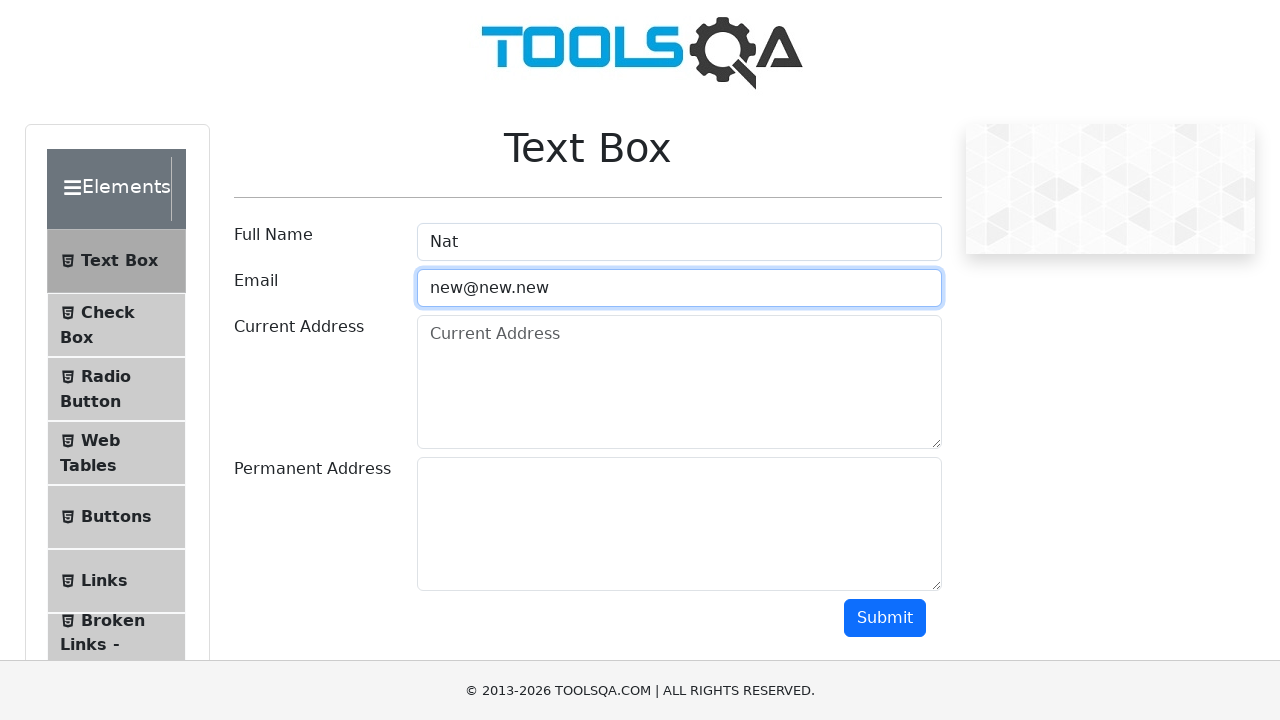

Filled in Current Address field with 'USA' on #currentAddress
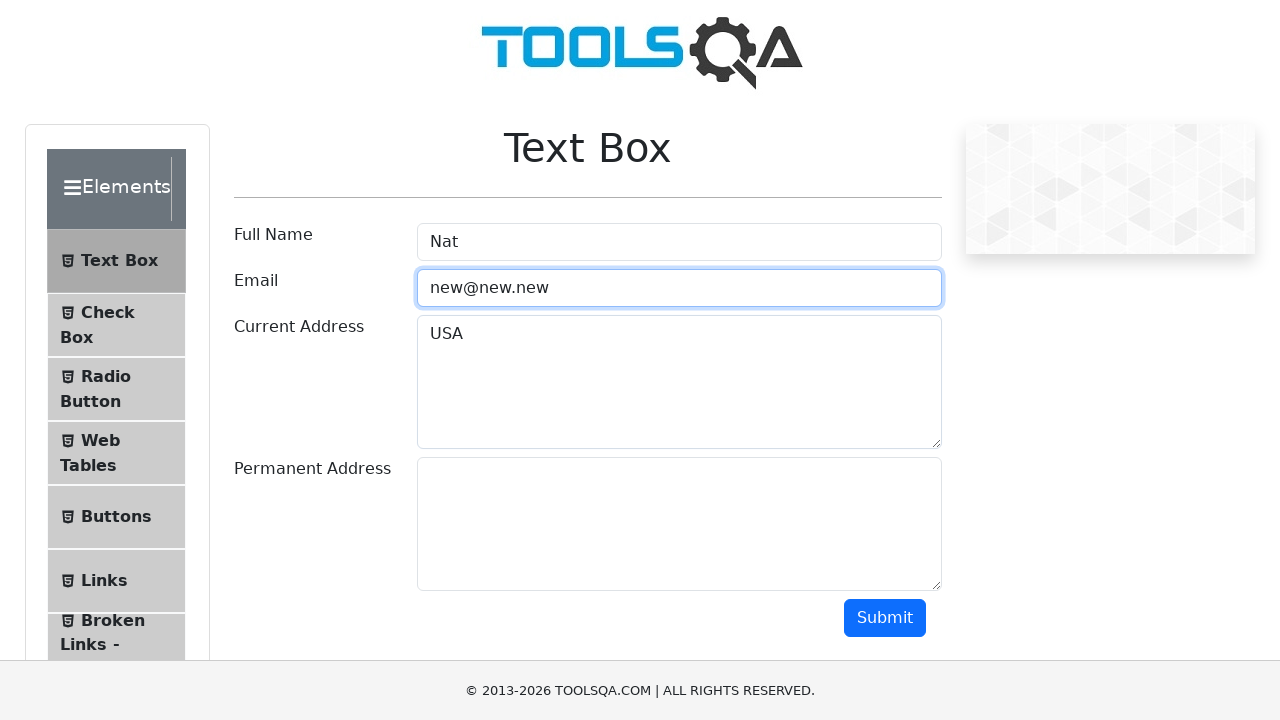

Filled in Permanent Address field with 'NY' on #permanentAddress
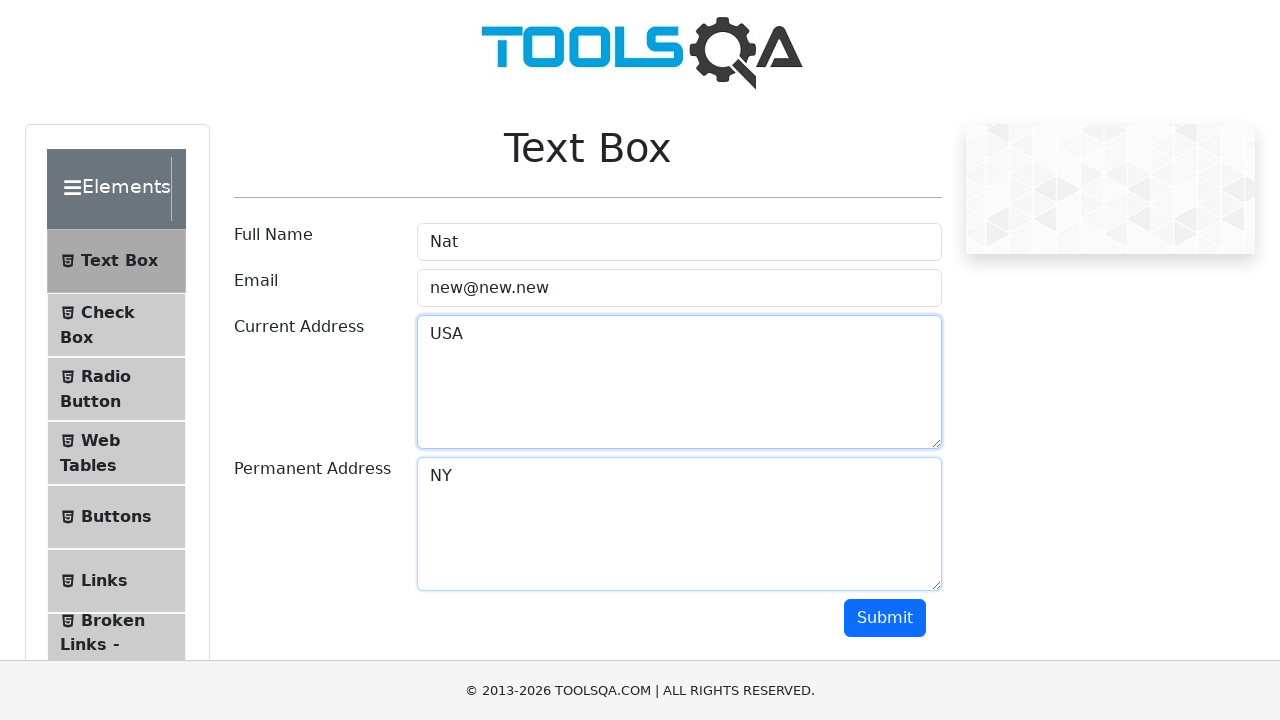

Clicked submit button to submit form at (885, 618) on #submit
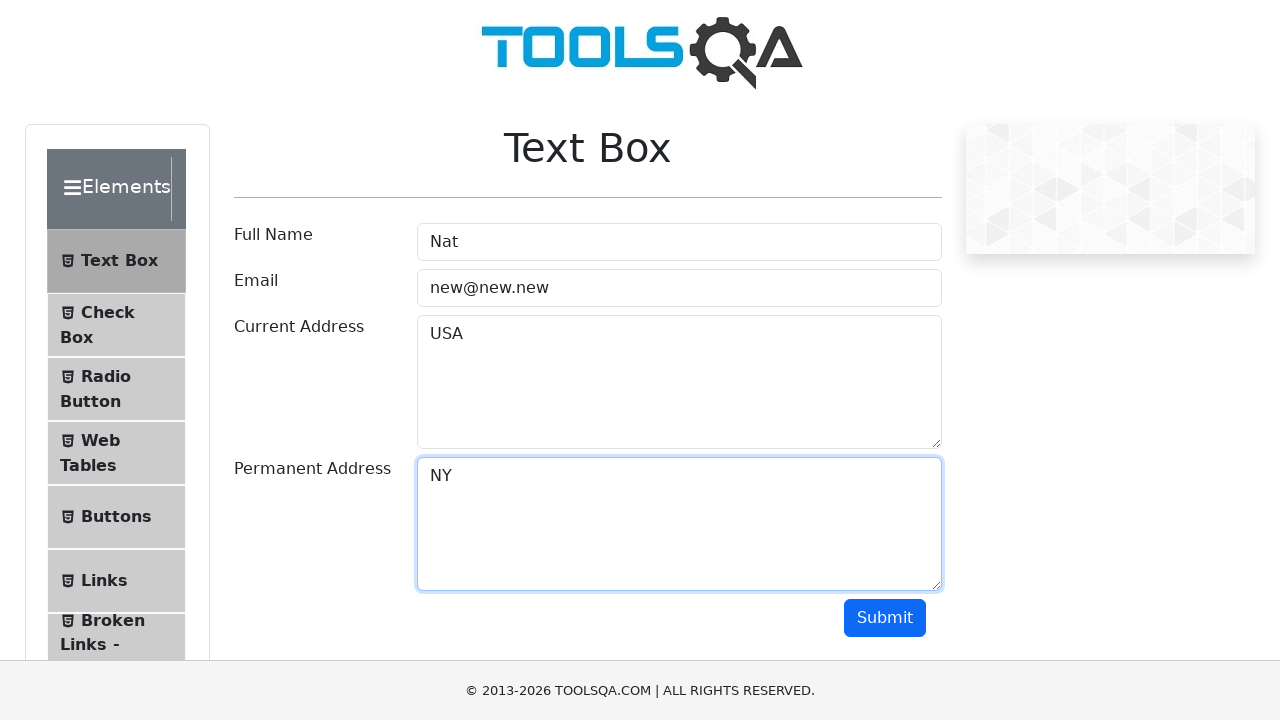

Verified output name field is visible
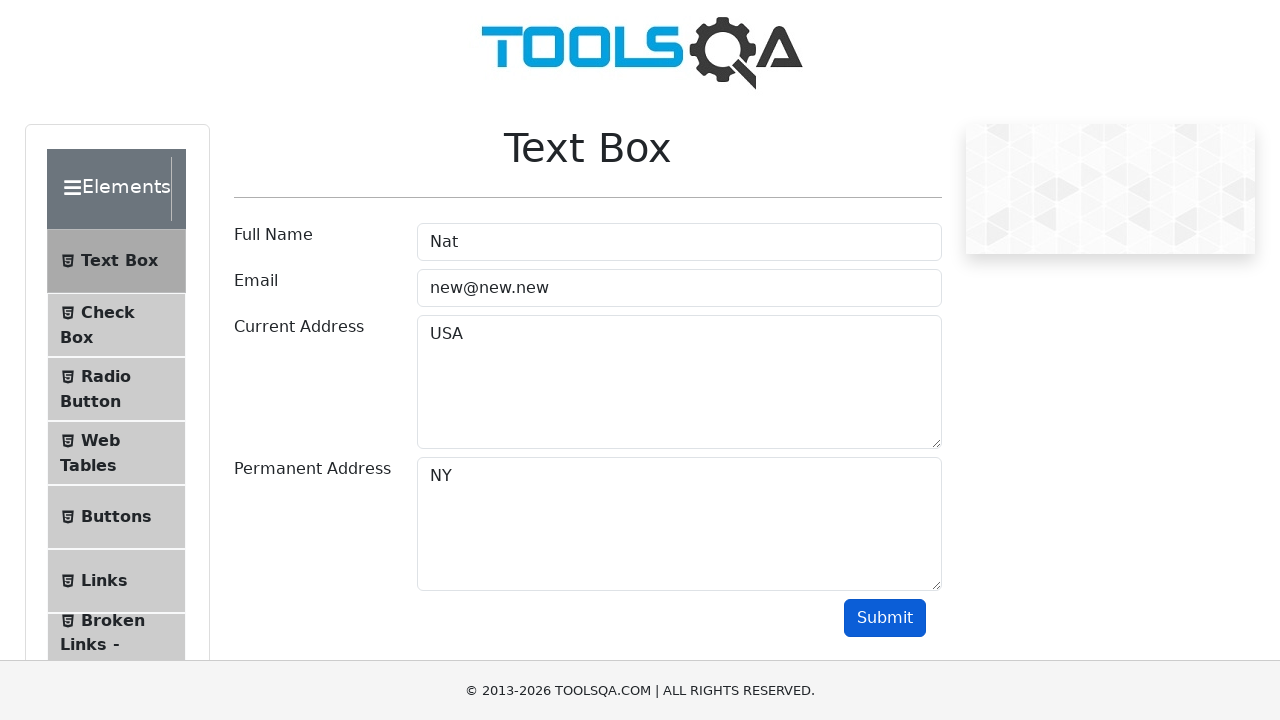

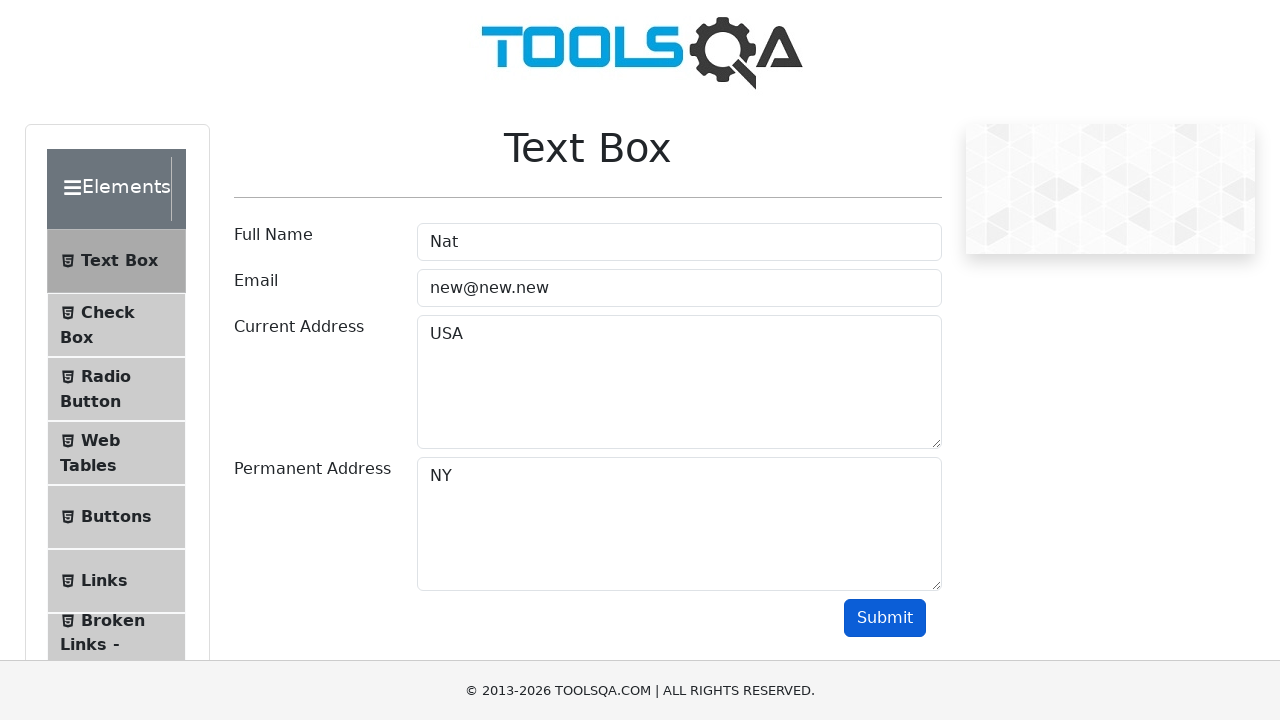